Tests date picker functionality by selecting a specific date (July 7, 2025) from a calendar widget

Starting URL: https://rahulshettyacademy.com/seleniumPractise/#/offers

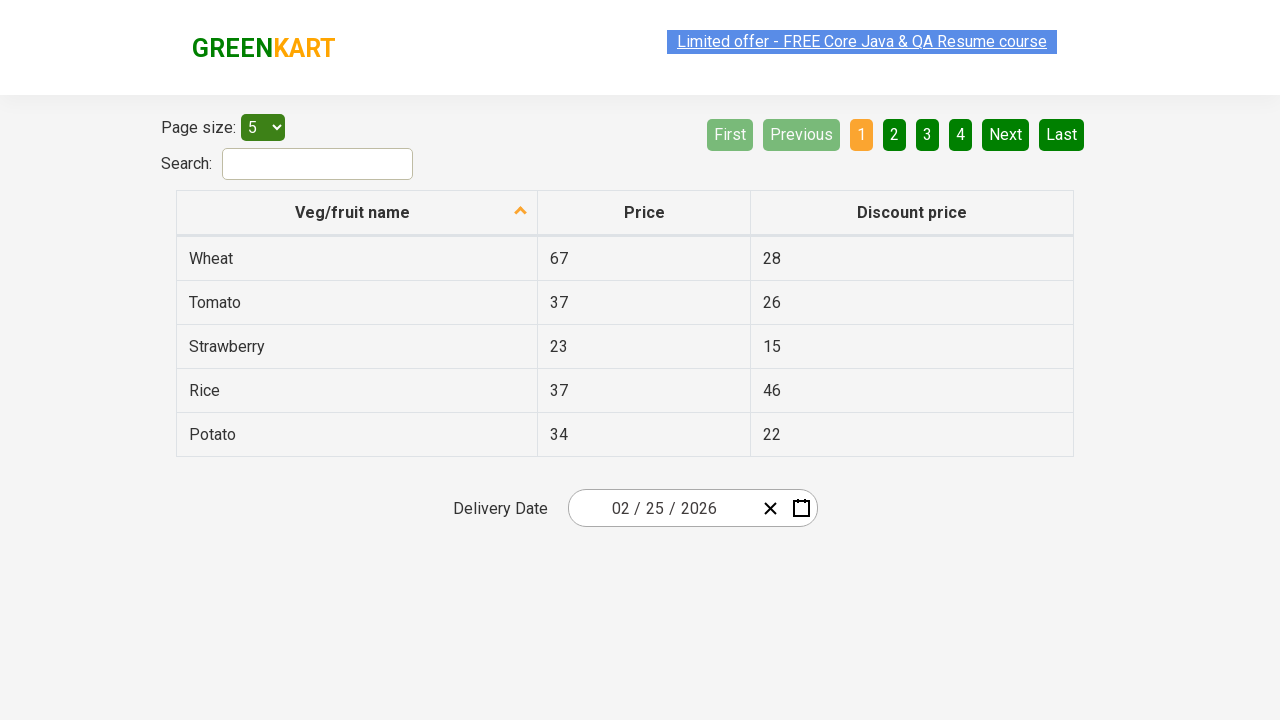

Clicked date picker input to open calendar widget at (662, 508) on xpath=//div[@class='react-date-picker__inputGroup']
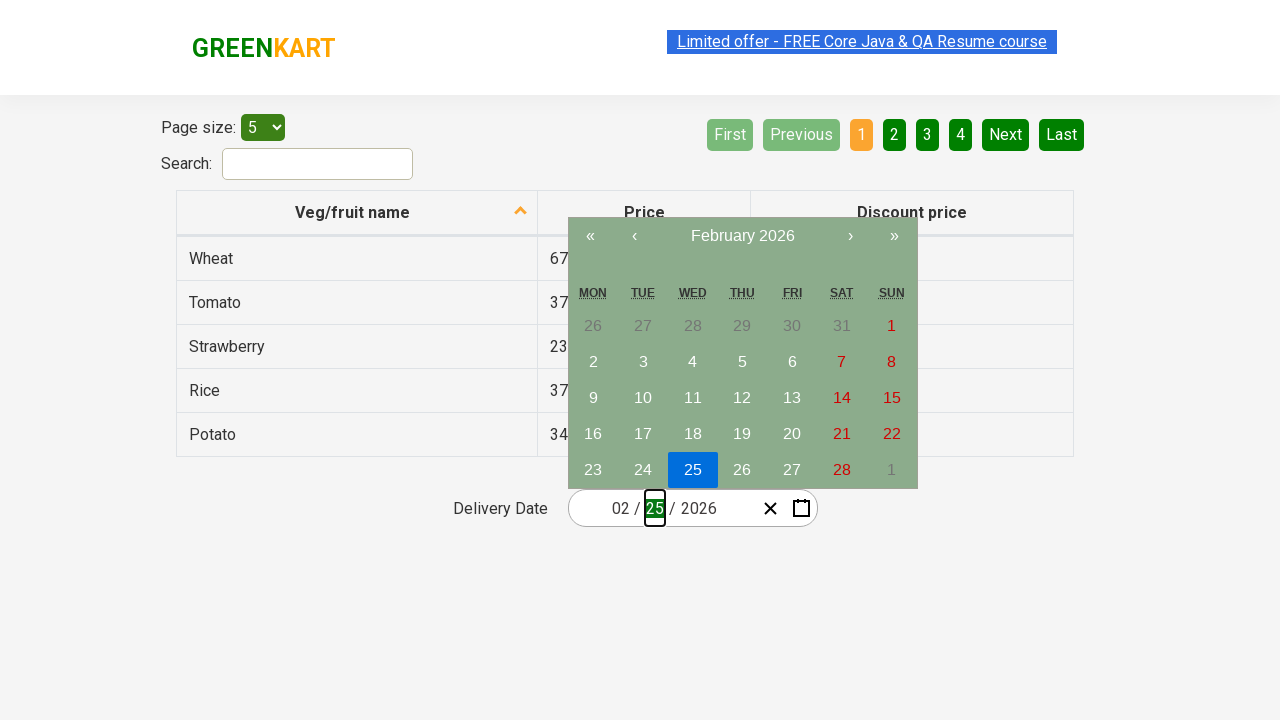

Clicked navigation label to navigate to year view at (742, 236) on xpath=//button[@class='react-calendar__navigation__label']
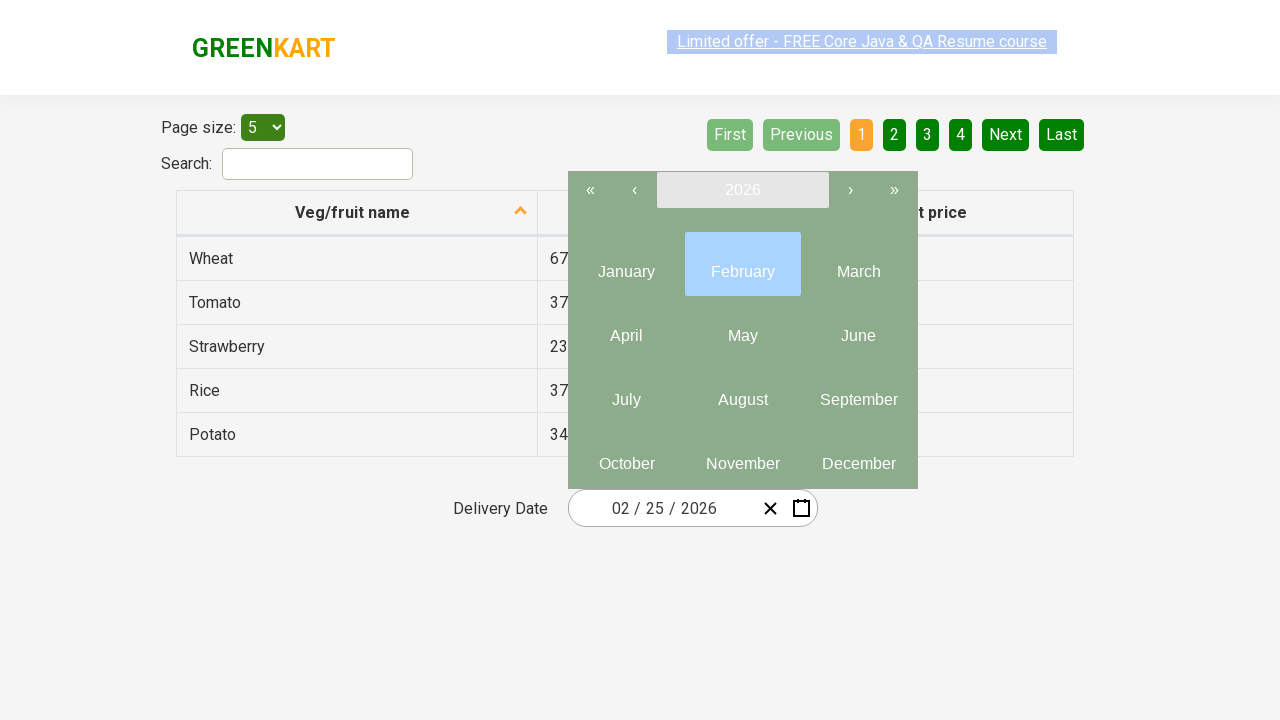

Clicked navigation label again to navigate to decade view at (742, 190) on xpath=//button[@class='react-calendar__navigation__label']
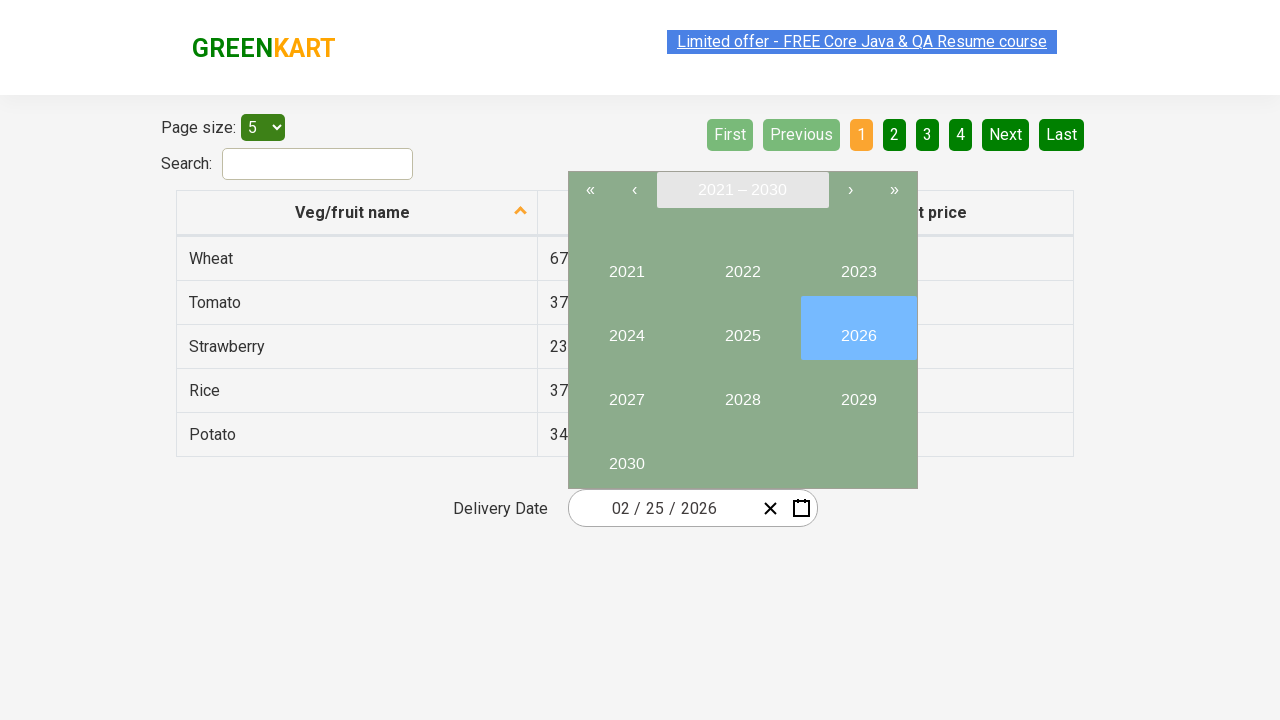

Selected year 2025 from decade view at (742, 328) on xpath=//button[text()='2025']
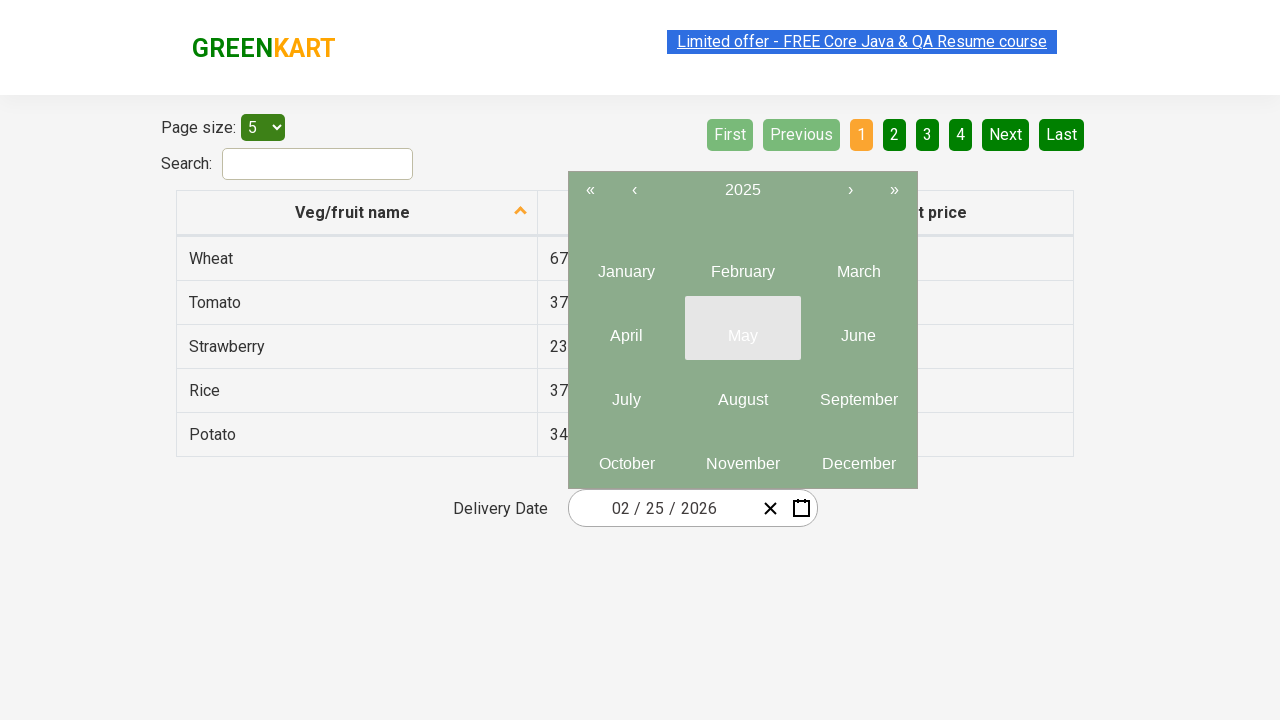

Selected month July (month 7) from year view at (858, 328) on xpath=//button[@class='react-calendar__tile react-calendar__year-view__months__m
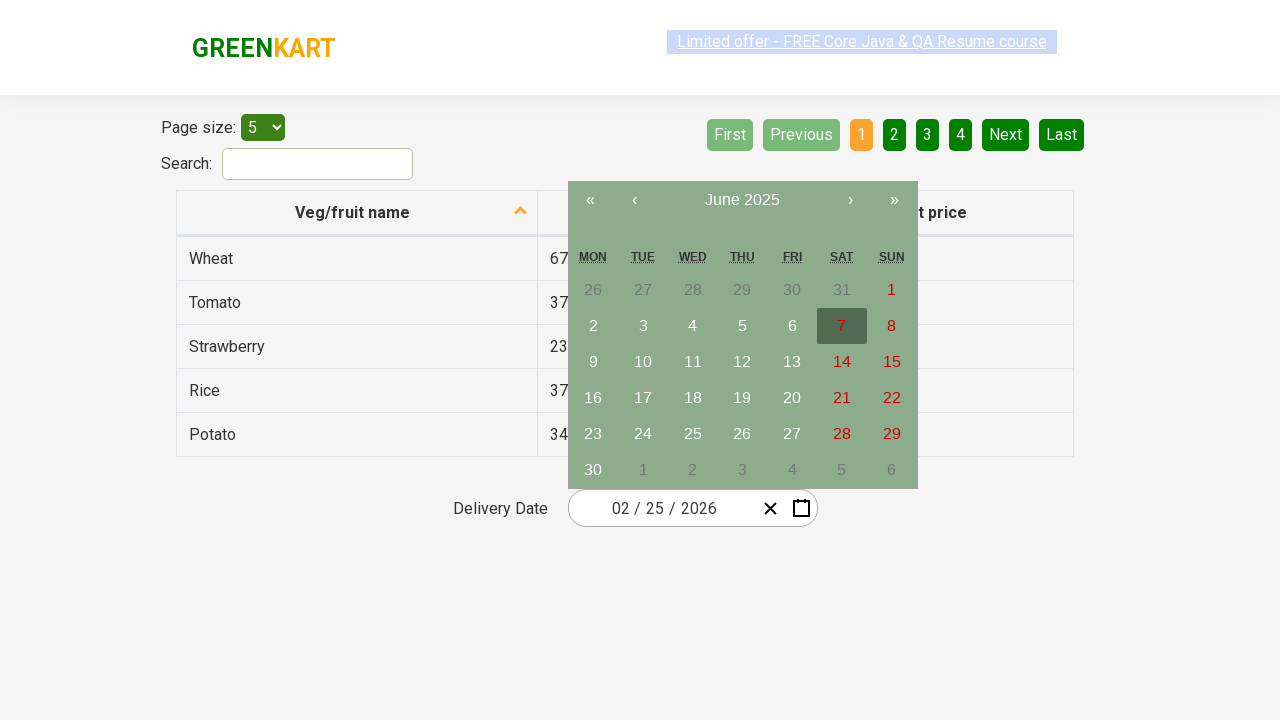

Selected day 7 from the calendar - date picker now shows July 7, 2025 at (842, 326) on xpath=//abbr[text()='7']
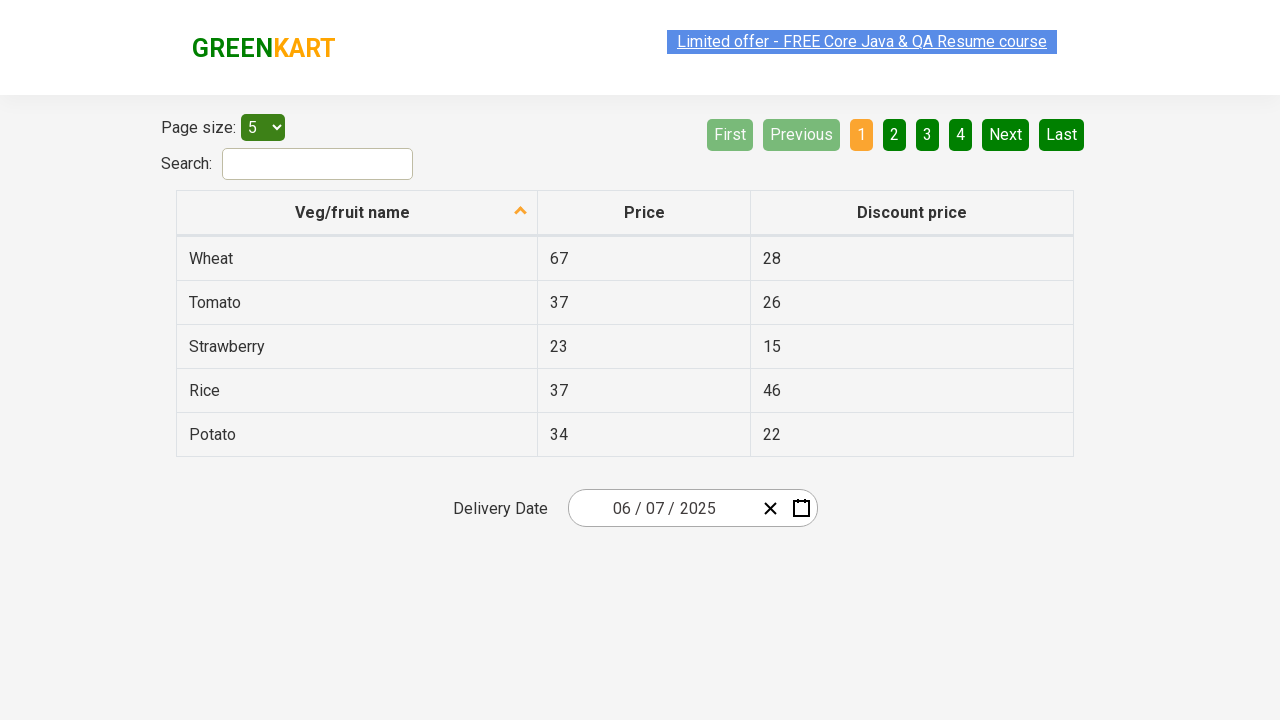

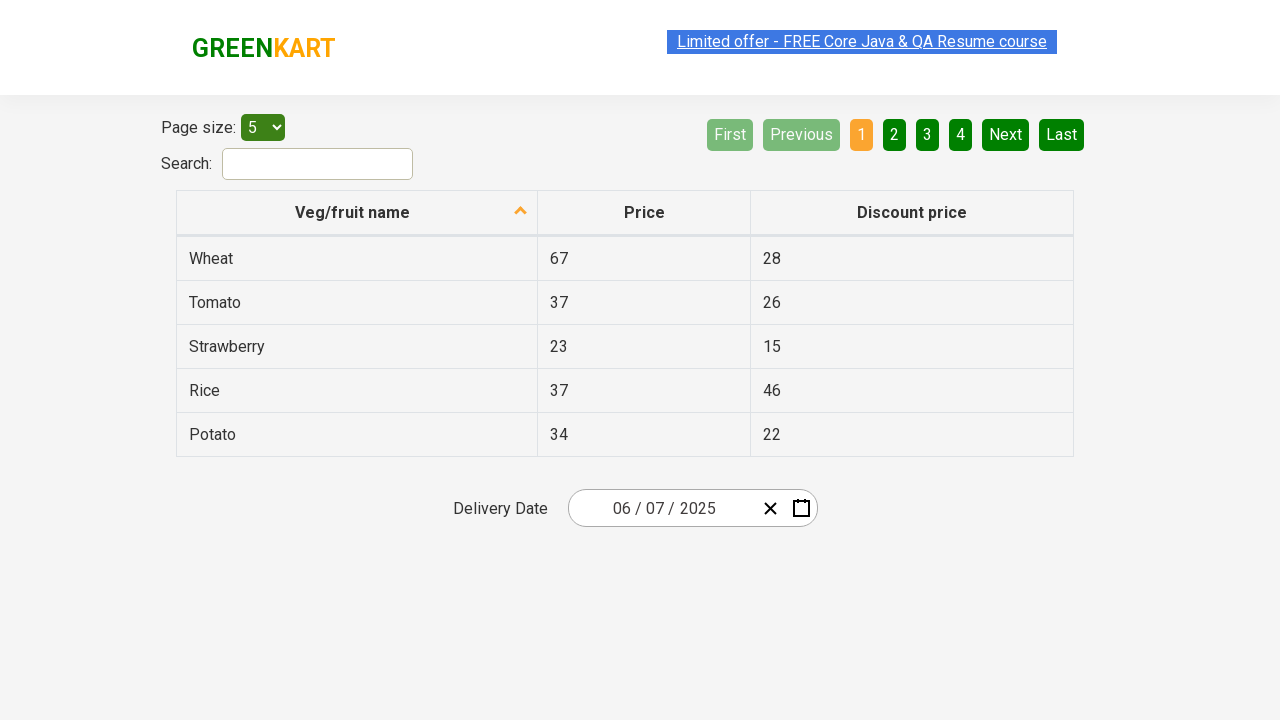